Navigates to an automation practice page and verifies that a web table is present with data in its cells, specifically checking that the table structure and content are accessible.

Starting URL: https://rahulshettyacademy.com/AutomationPractice/

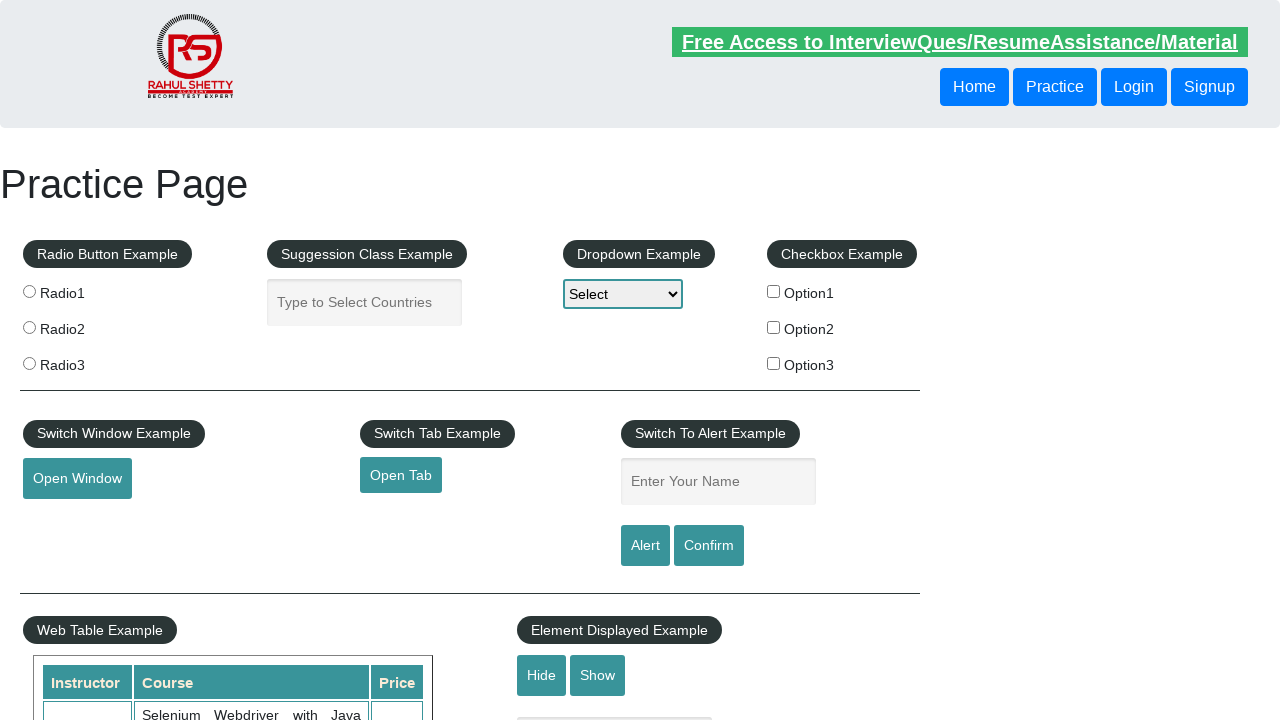

Waited for web table to be visible
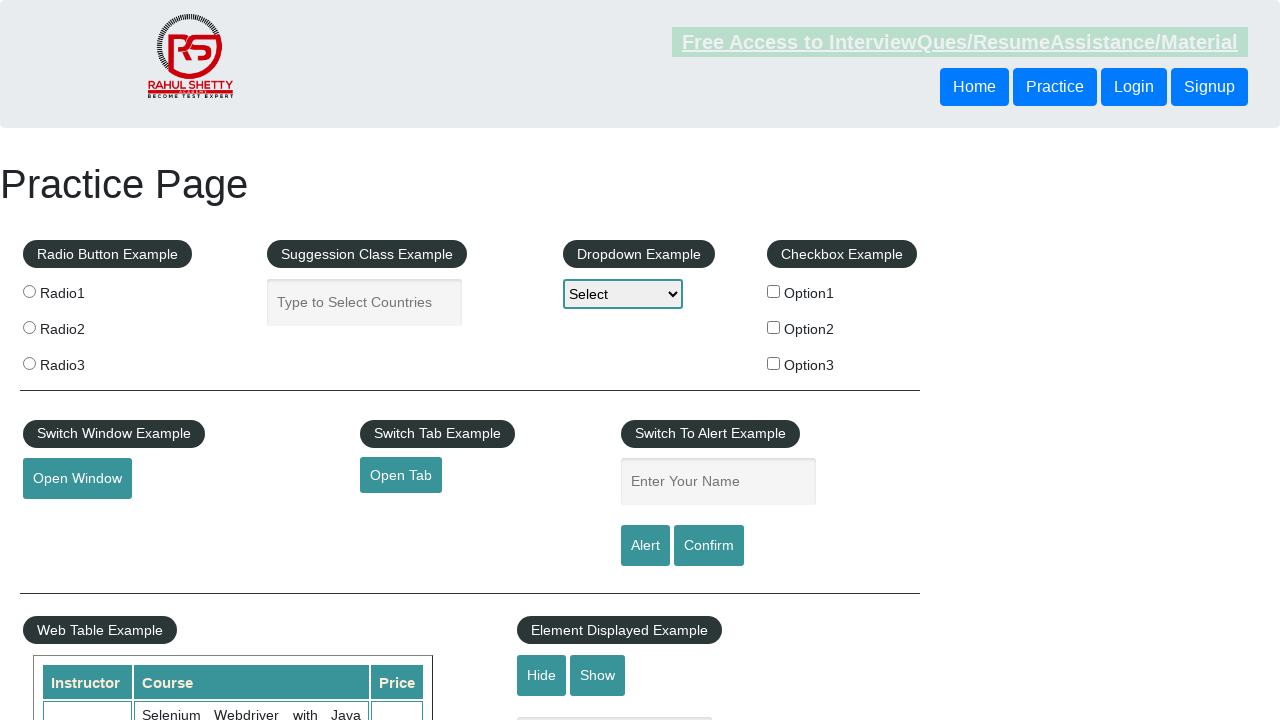

Located specific table cell at row 2, column 2
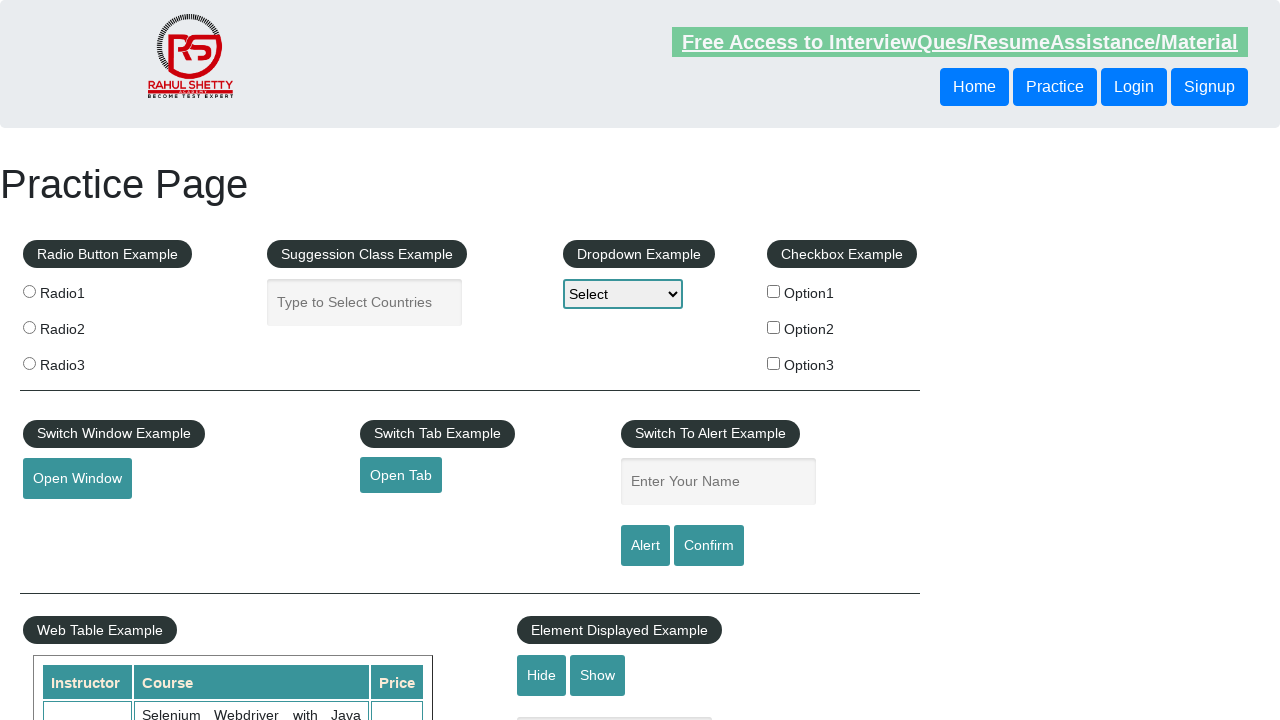

Verified table cell is visible
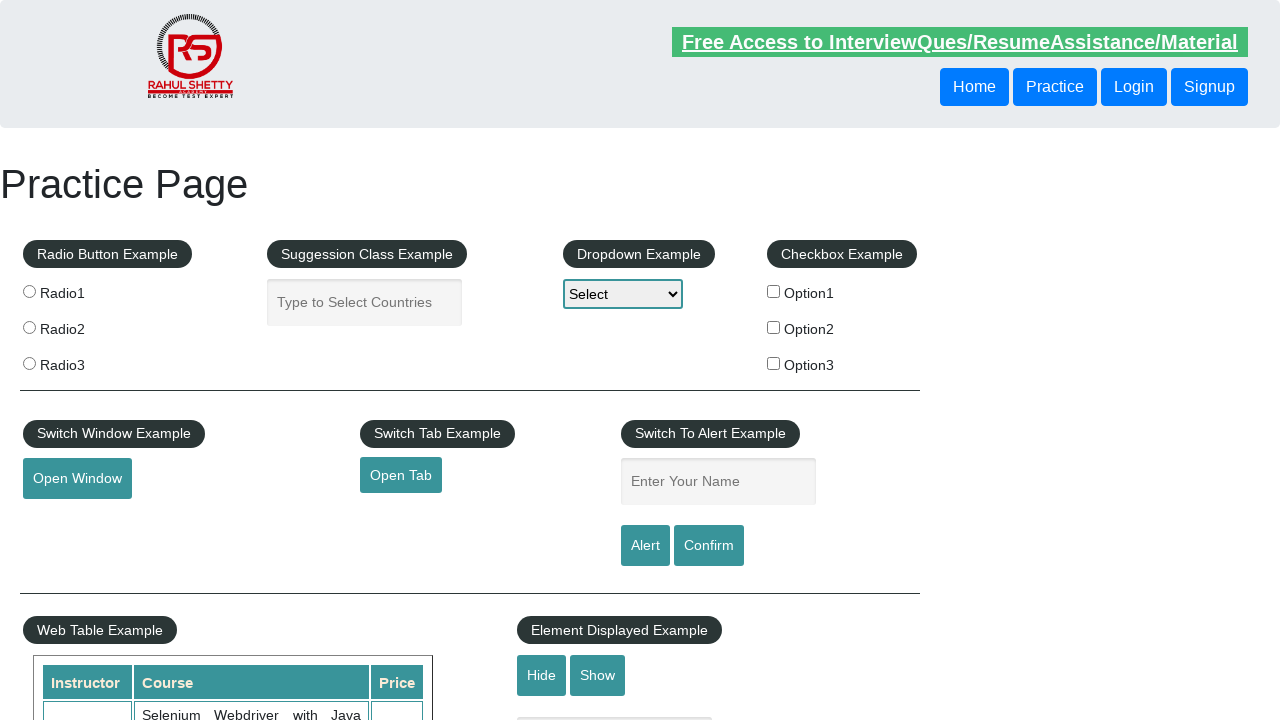

Located all table cells in tbody
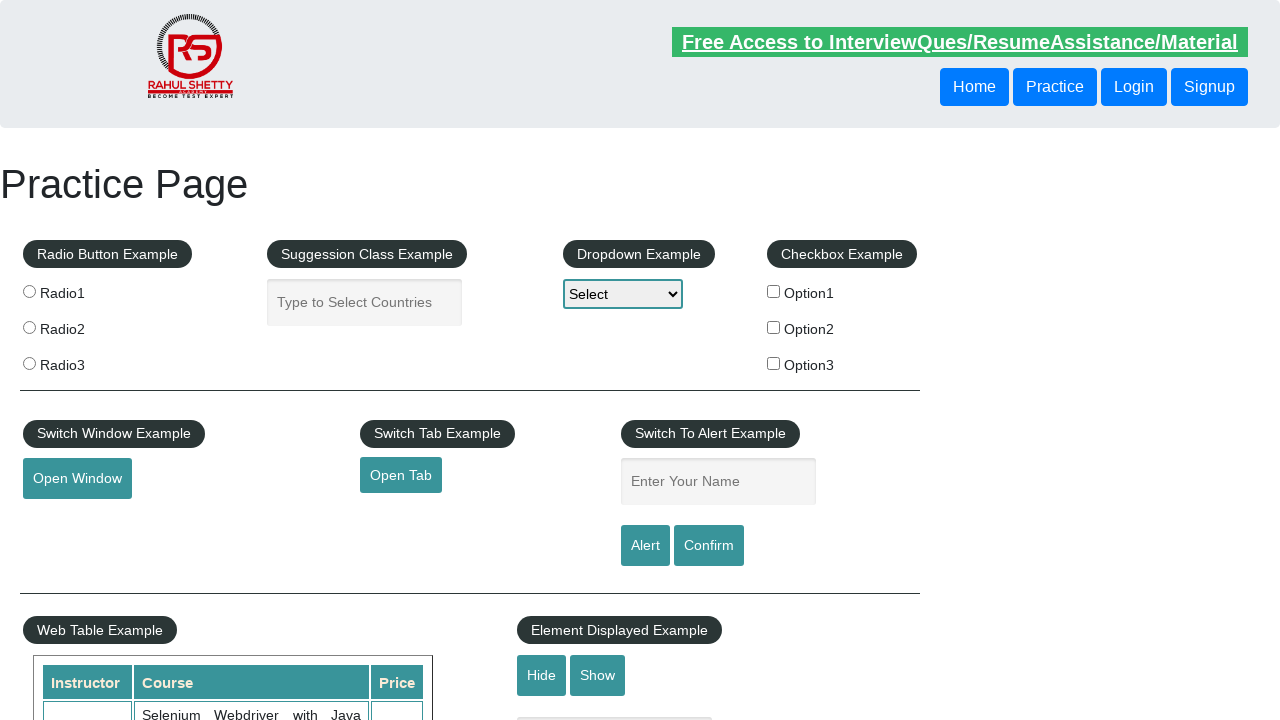

Verified table contains data cells
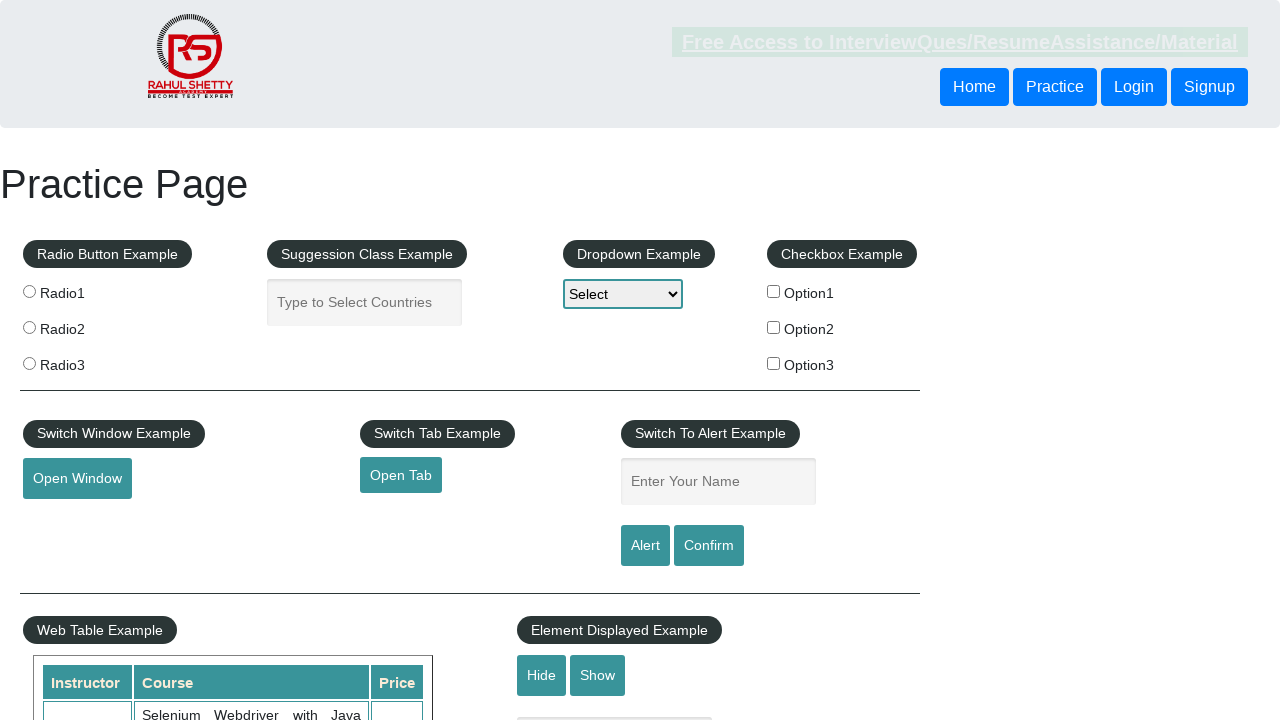

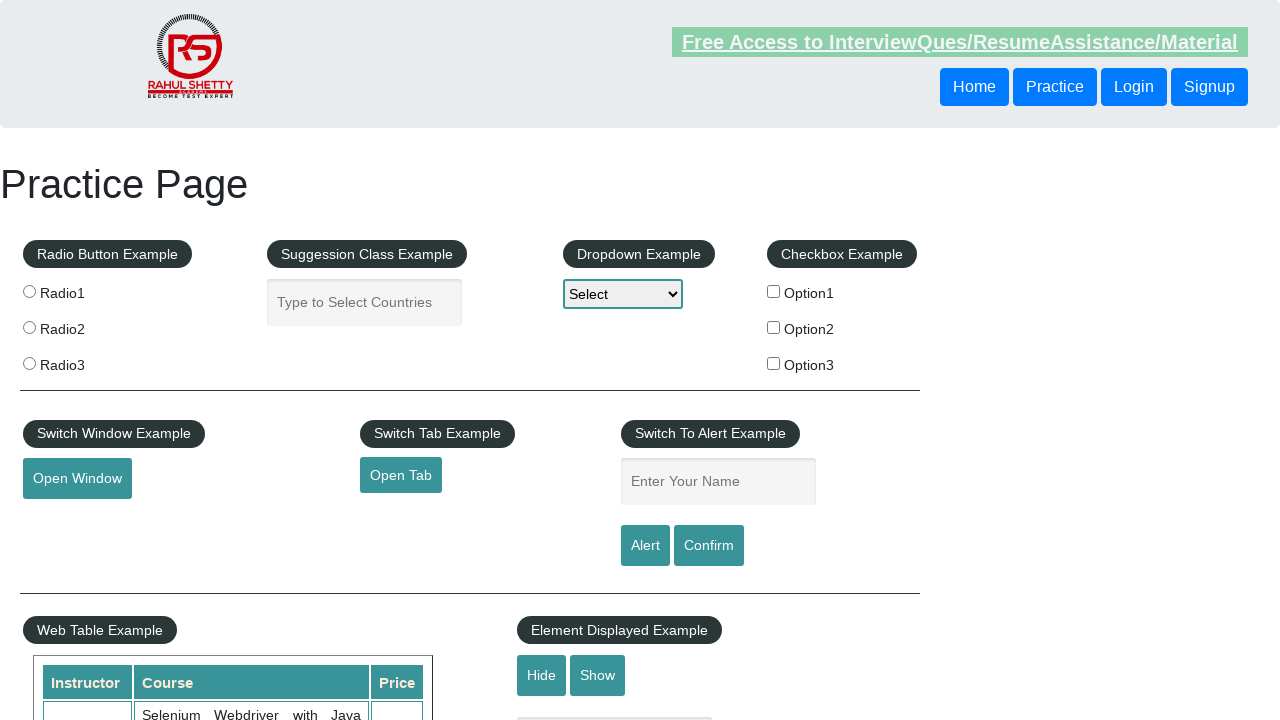